Tests that the "From" input field in the apartment search section accepts more than 10 digits

Starting URL: https://kamrad33.github.io/index.html

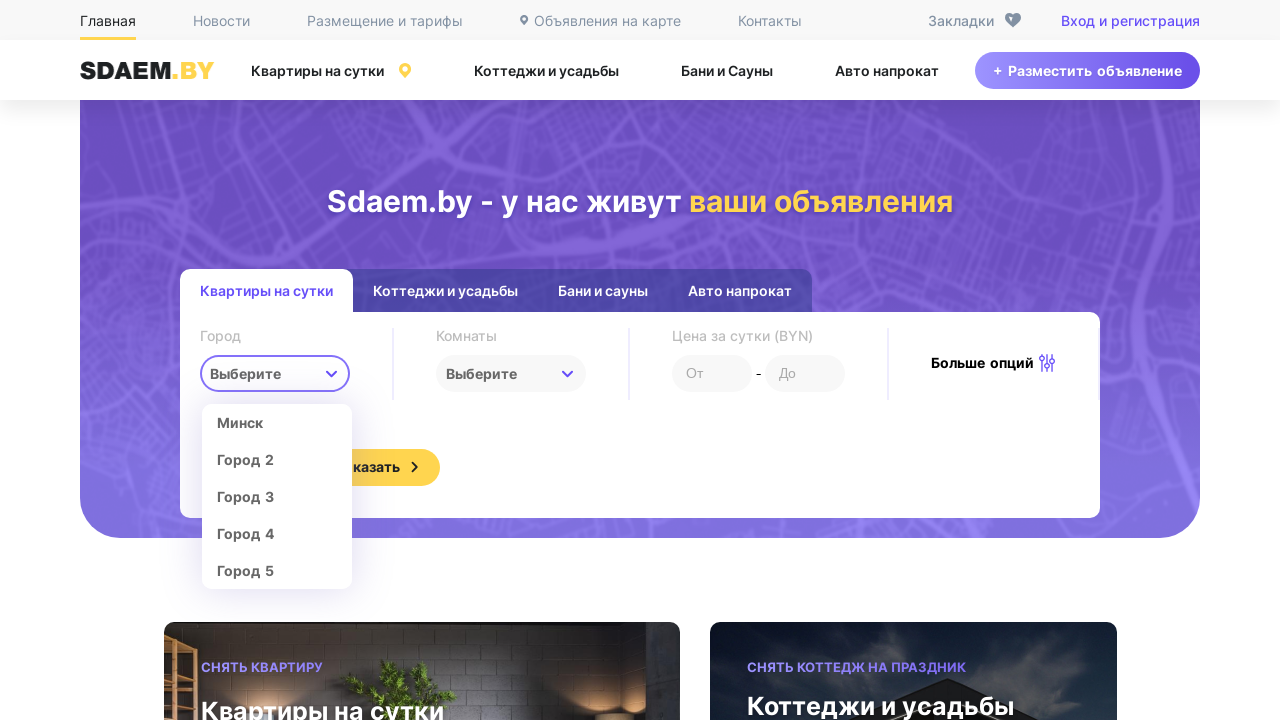

Navigated to apartment search page
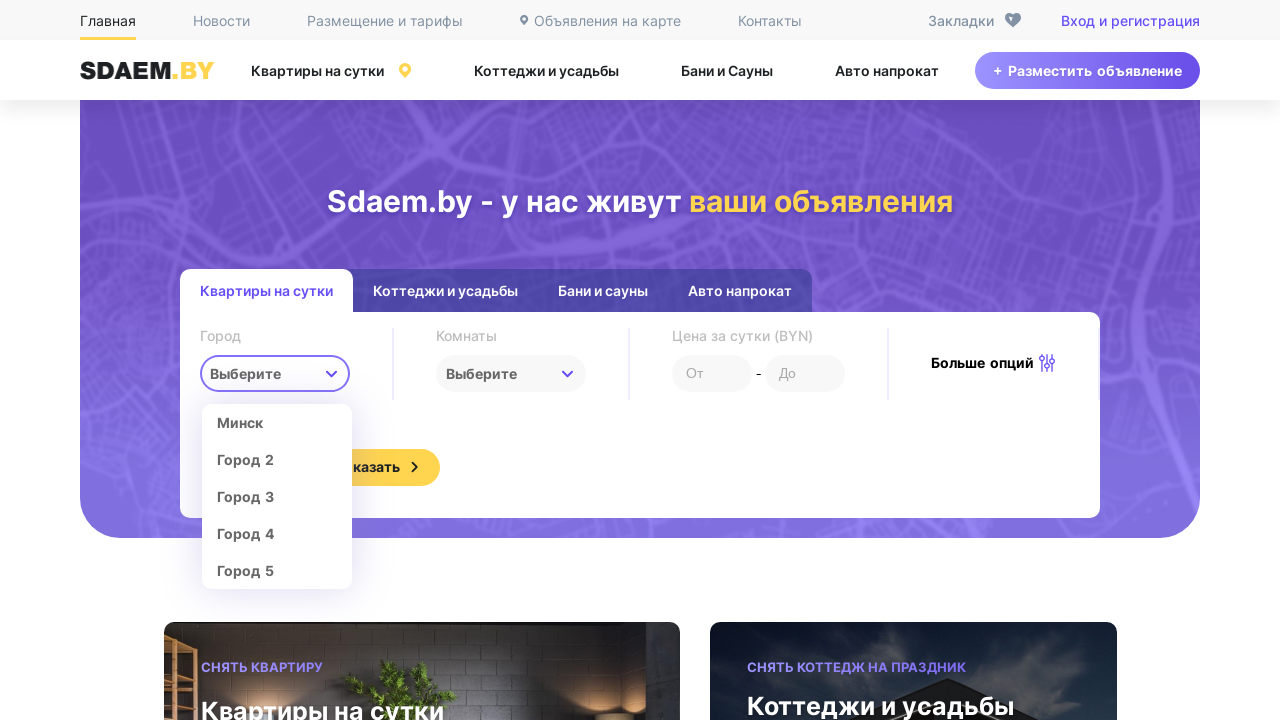

Entered 12 digits (123456789011) into the 'From' input field on //input[@id='from_input']
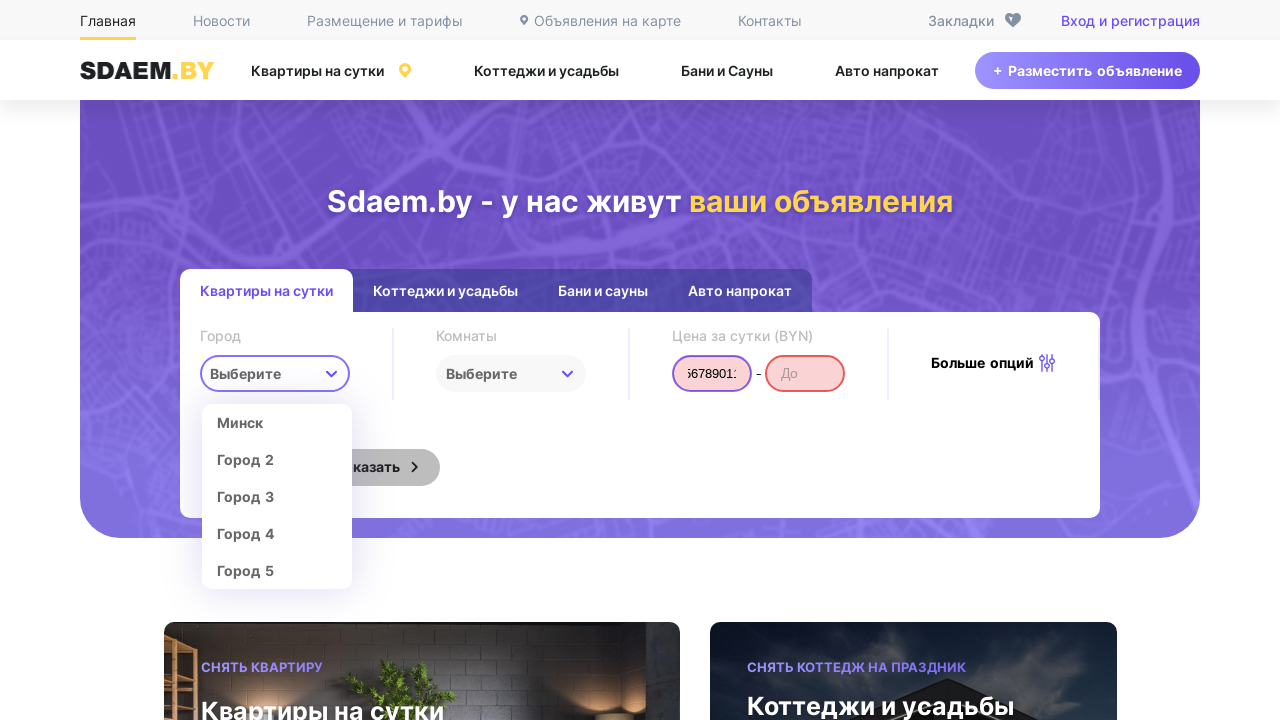

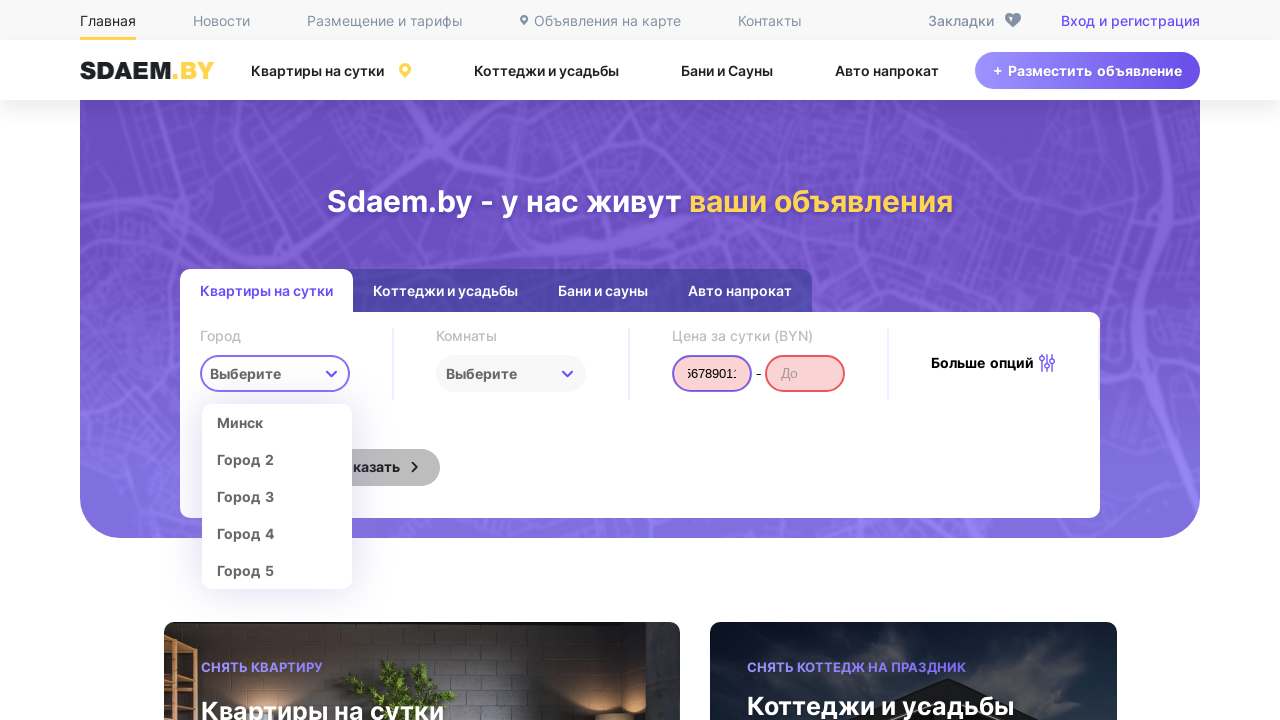